Tests an e-commerce flow by adding multiple items to cart, applying a promo code, and completing checkout with country selection

Starting URL: https://rahulshettyacademy.com/seleniumPractise/

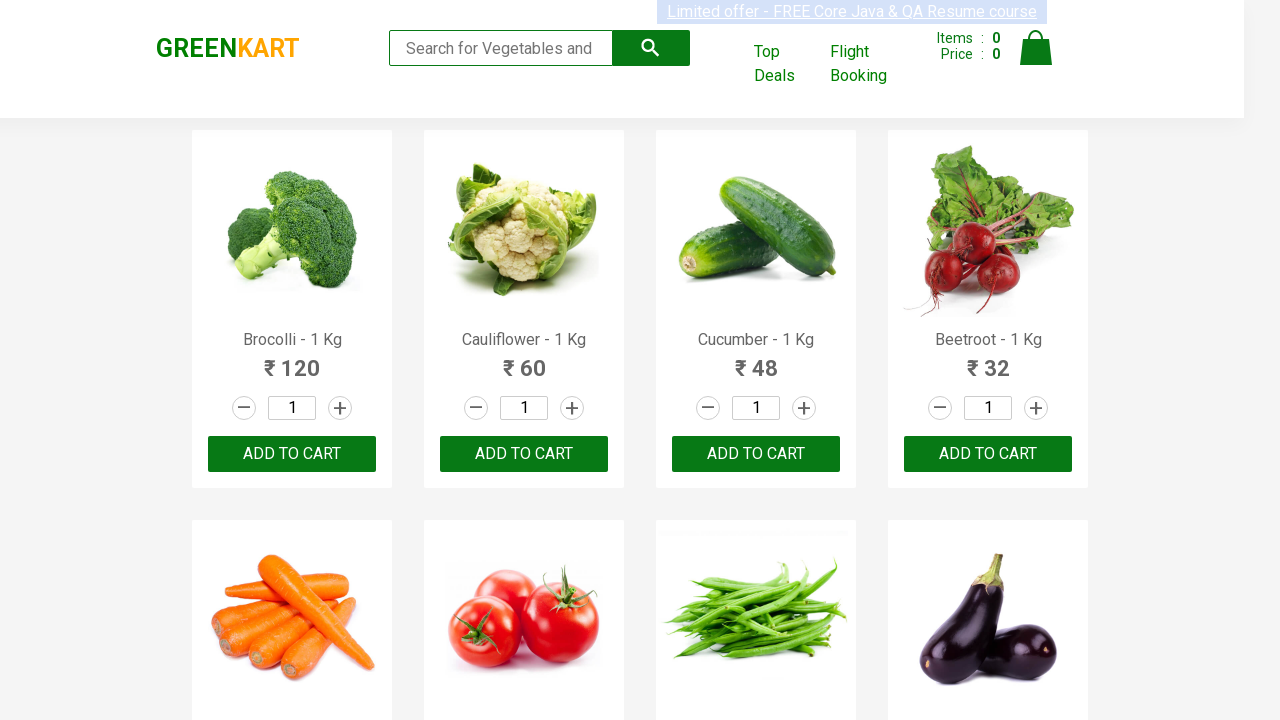

Retrieved all product elements from the page
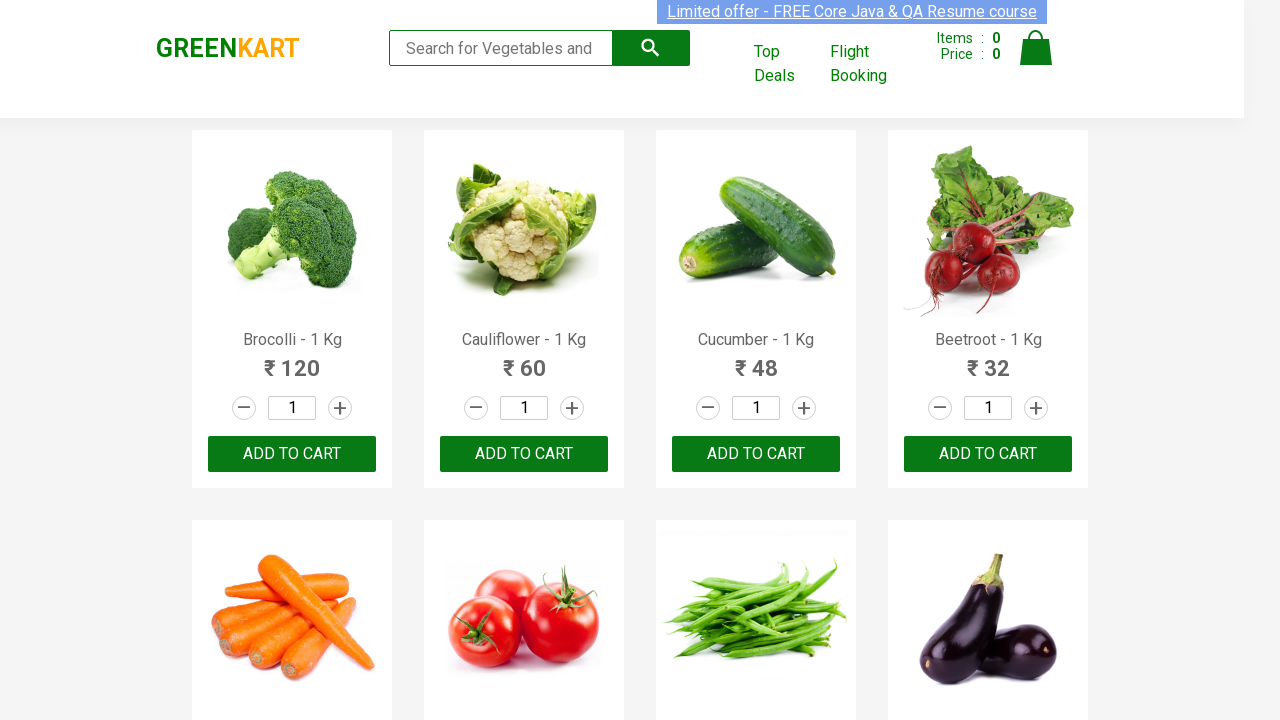

Added 'Brocolli' to cart at (292, 454) on xpath=//div[@class='product-action']/button >> nth=0
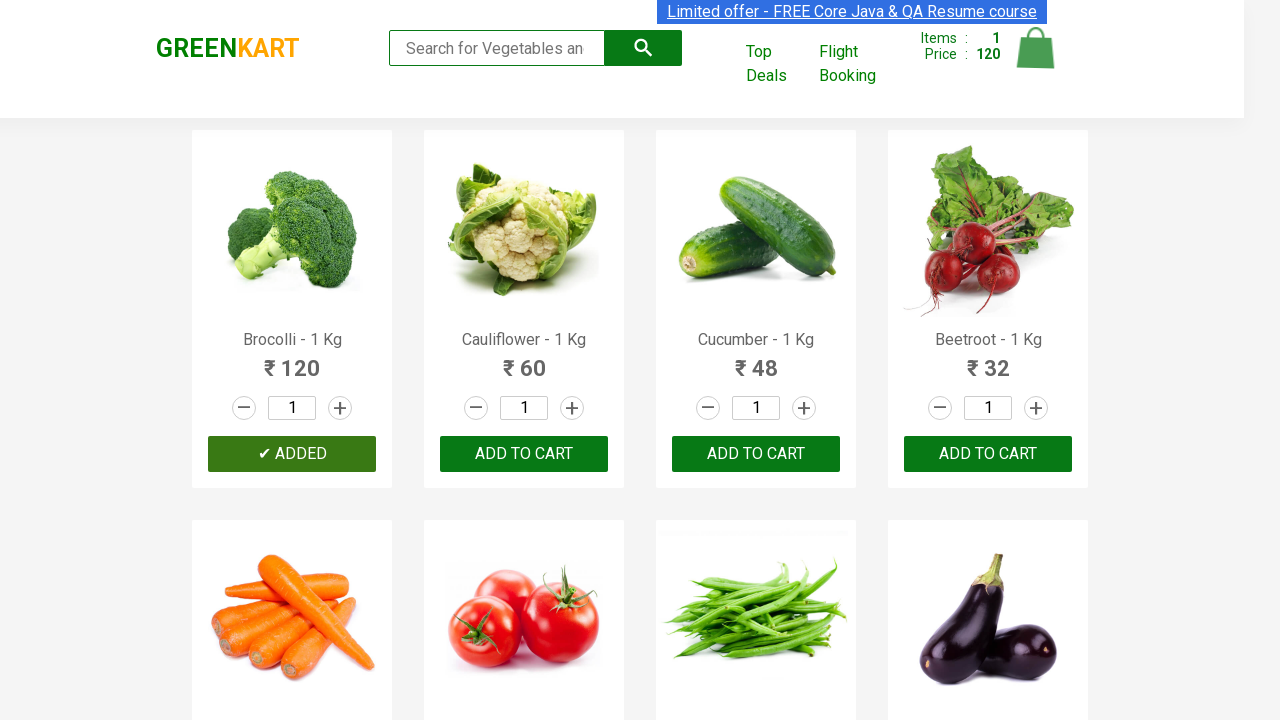

Added 'Cucumber' to cart at (756, 454) on xpath=//div[@class='product-action']/button >> nth=2
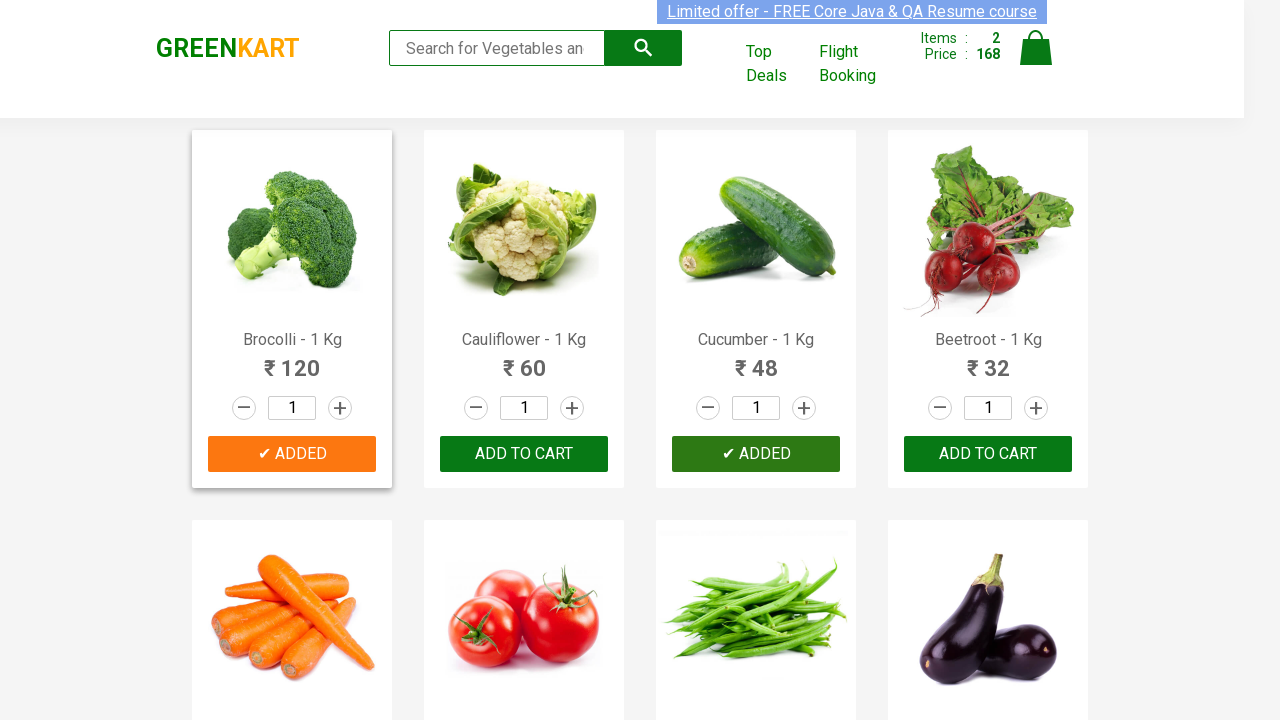

Added 'Carrot' to cart at (292, 360) on xpath=//div[@class='product-action']/button >> nth=4
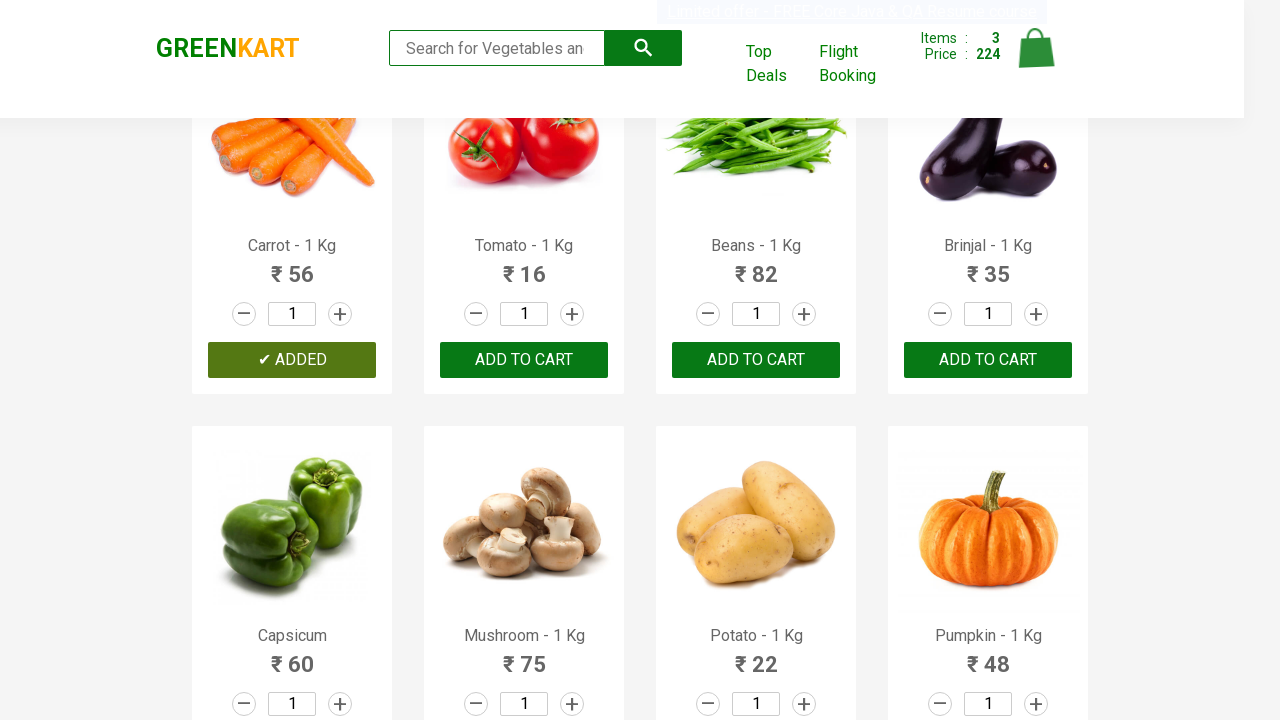

Added 'Beans' to cart at (756, 360) on xpath=//div[@class='product-action']/button >> nth=6
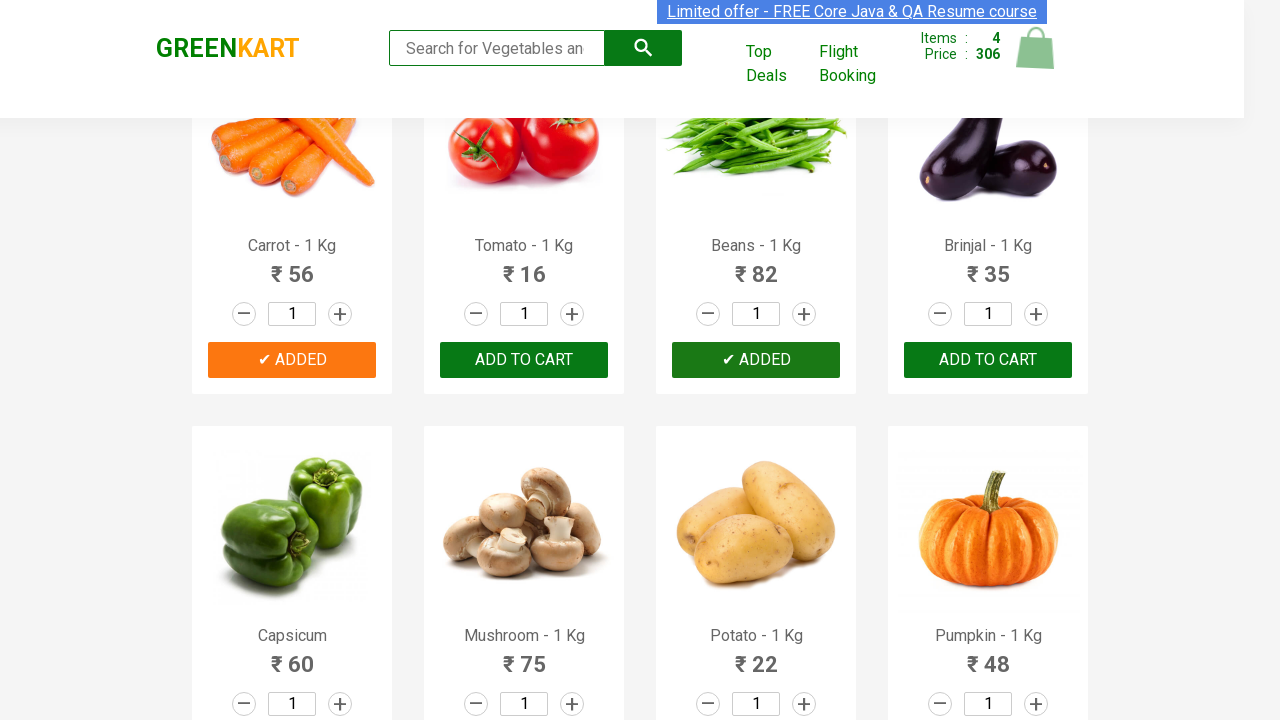

Clicked on cart icon to view cart at (1036, 48) on xpath=//img[@alt='Cart']
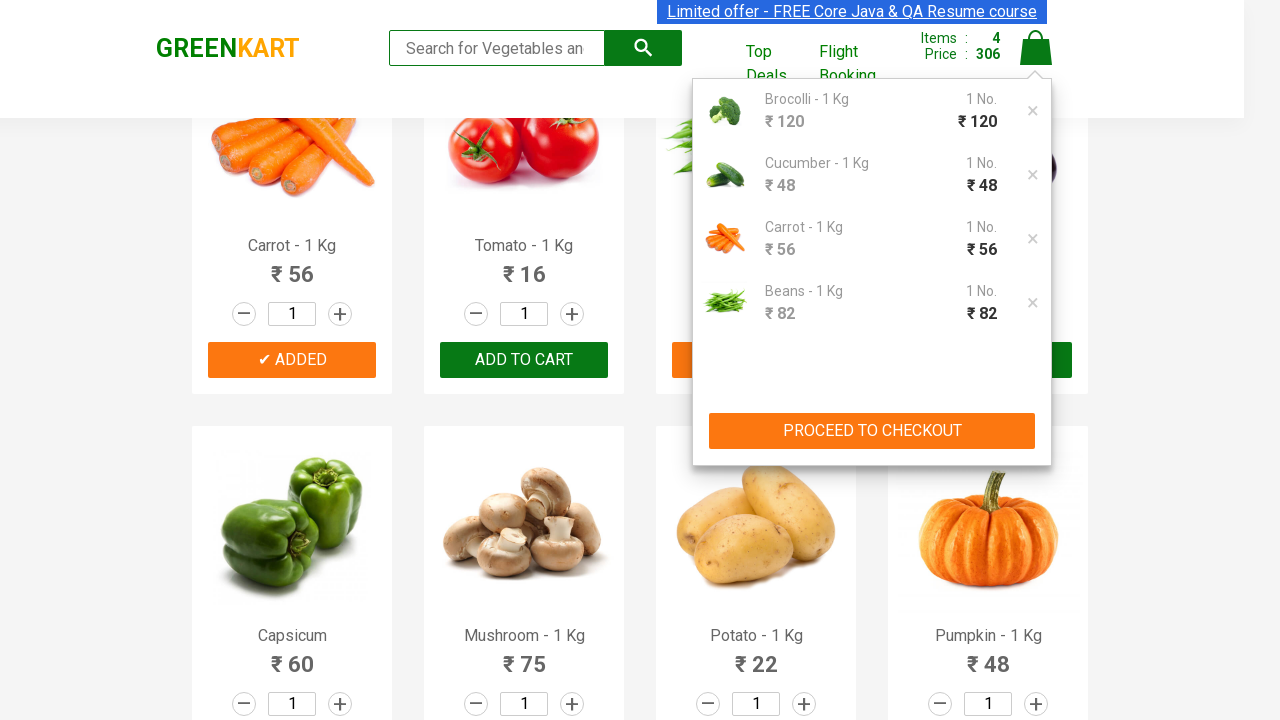

Clicked 'PROCEED TO CHECKOUT' button at (872, 431) on xpath=//button[text()='PROCEED TO CHECKOUT']
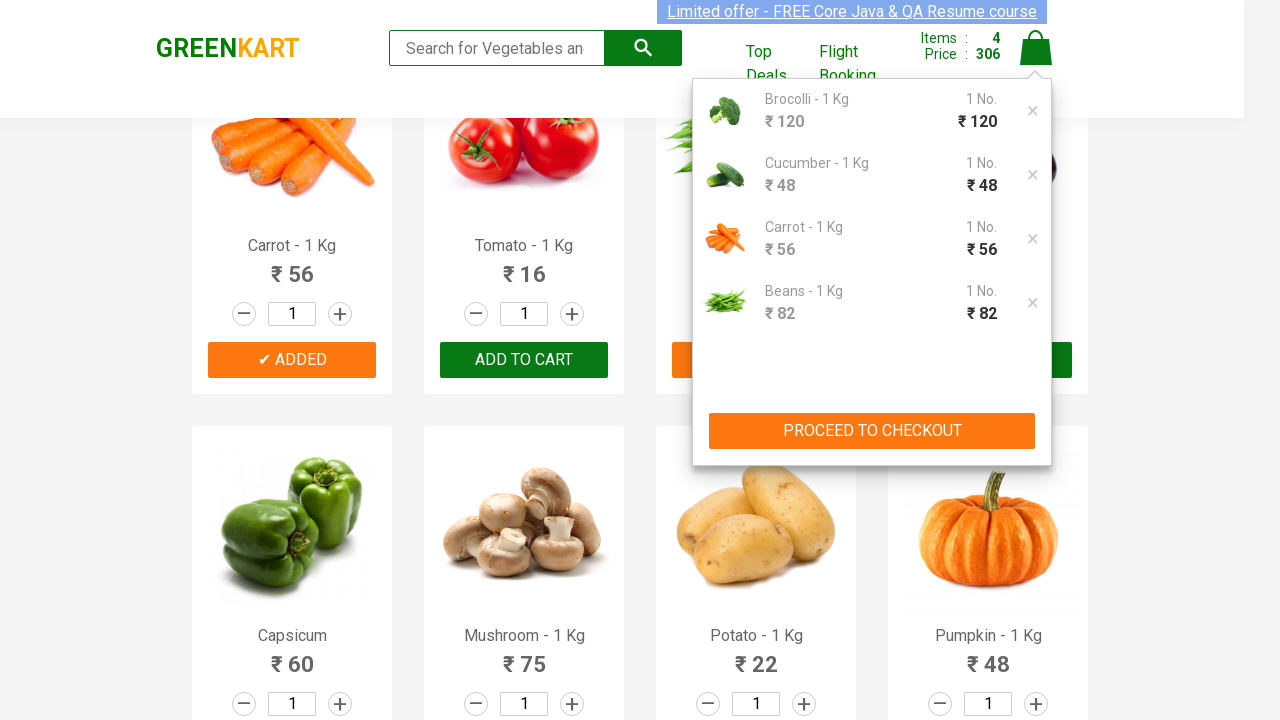

Entered promo code 'rahulshettyacademy' on //input[@class='promoCode']
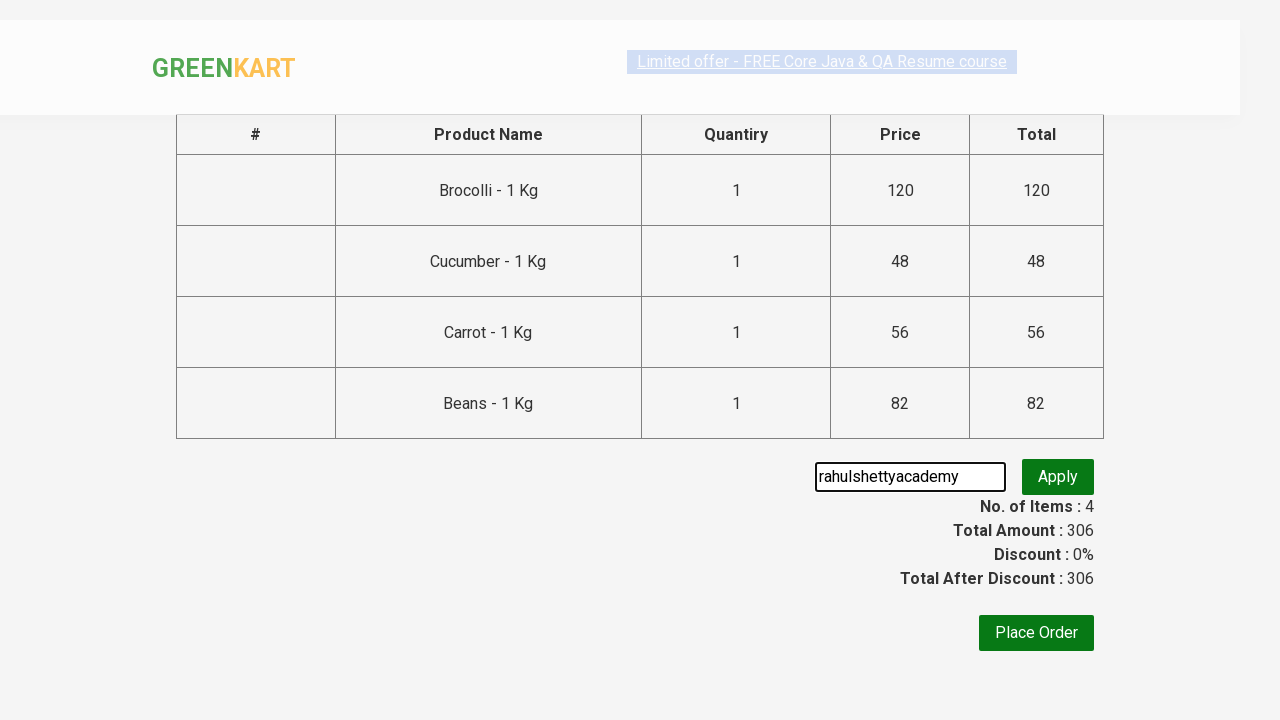

Clicked 'Apply' button to apply promo code at (1058, 477) on xpath=//button[text()='Apply']
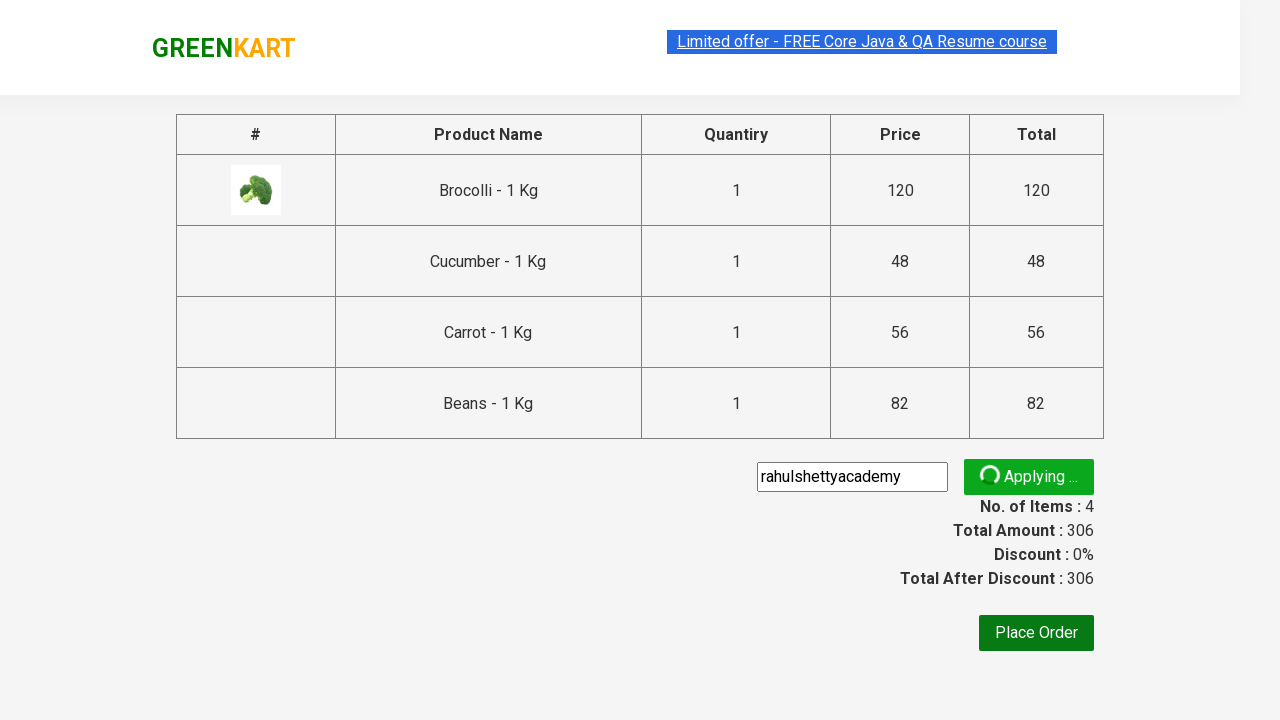

Promo code successfully applied - promo info visible
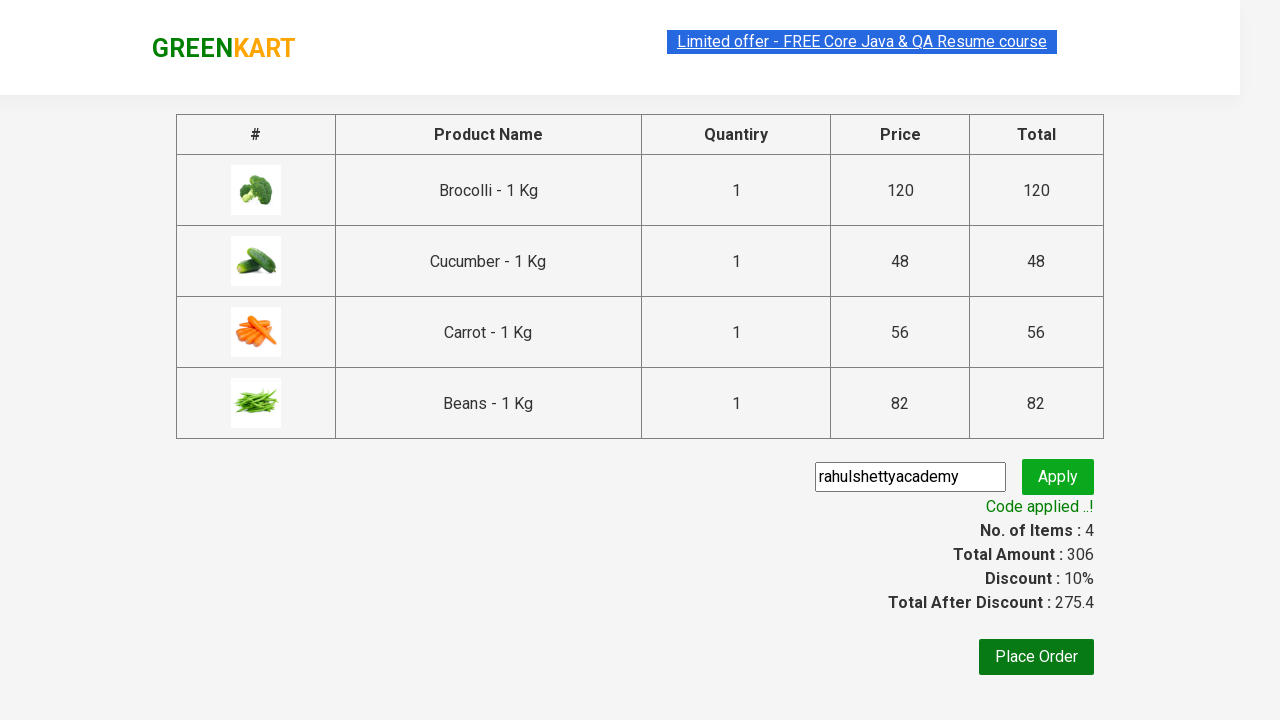

Clicked 'Place Order' button at (1036, 657) on xpath=//button[text()='Place Order']
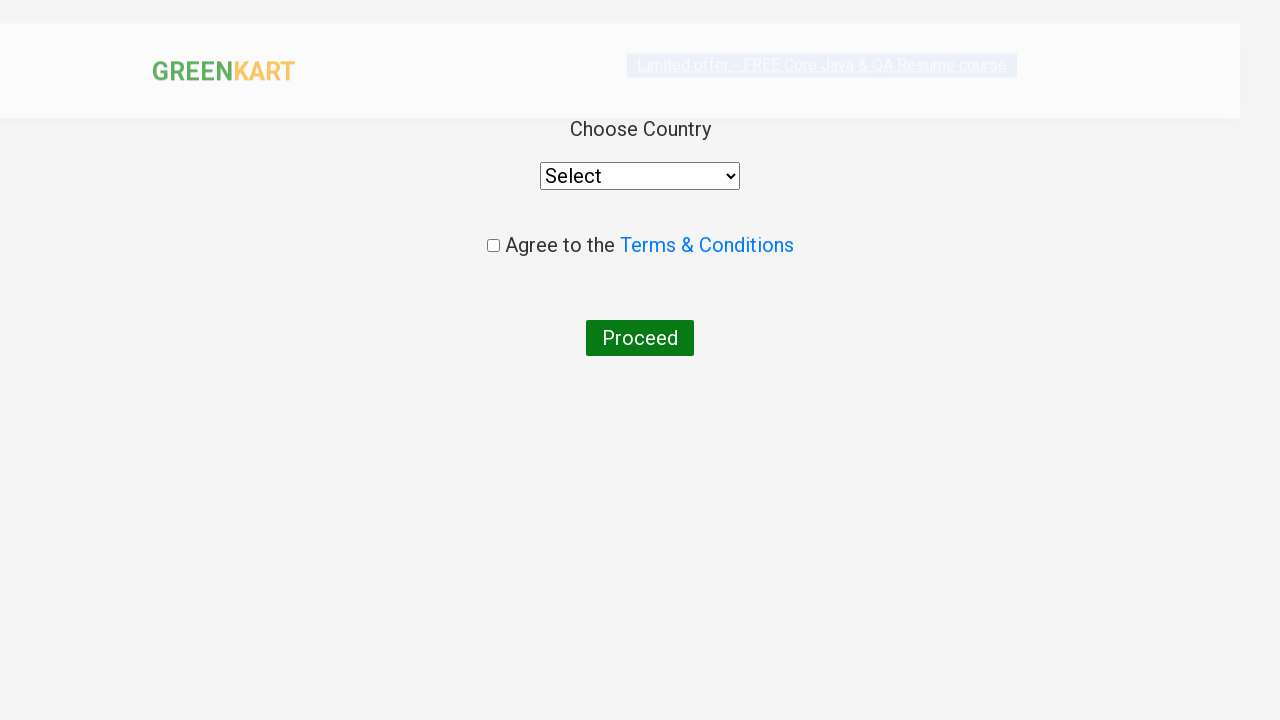

Selected 'India' from country dropdown on //select[@style='width: 200px;']
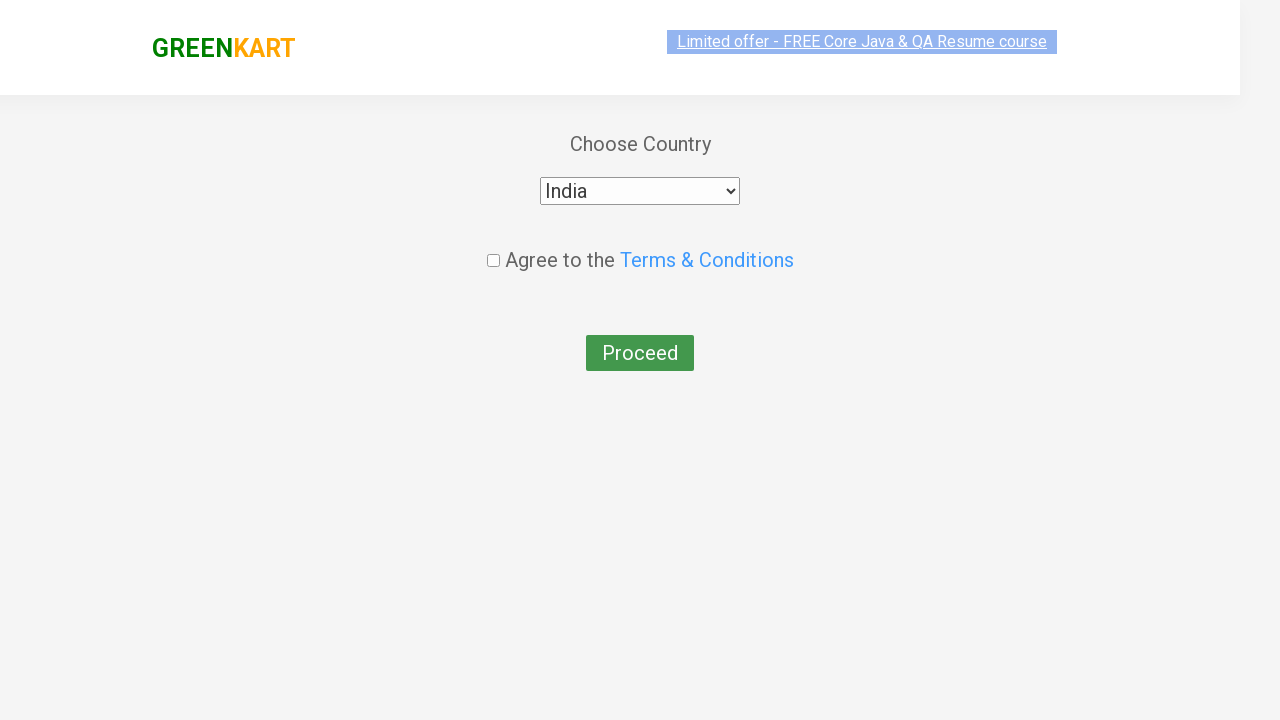

Checked the terms and conditions checkbox at (493, 246) on [type='checkbox']
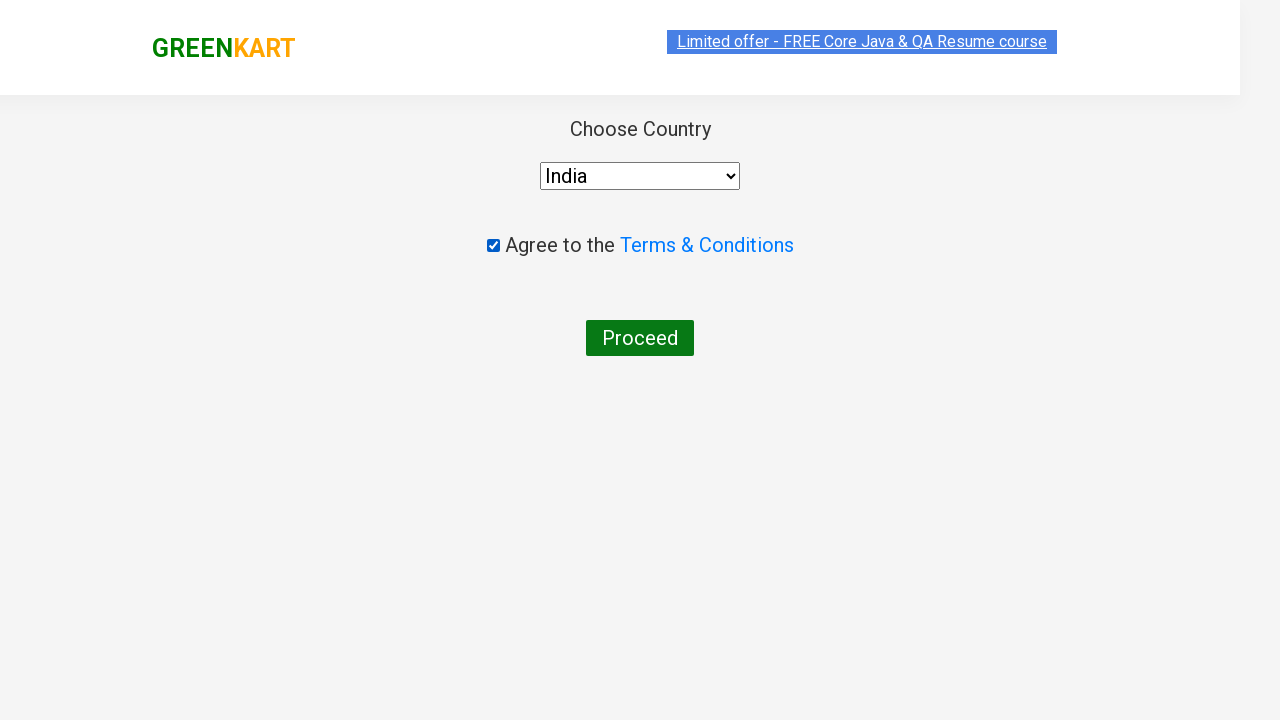

Clicked 'Proceed' button to complete order at (640, 338) on xpath=//button[text()='Proceed']
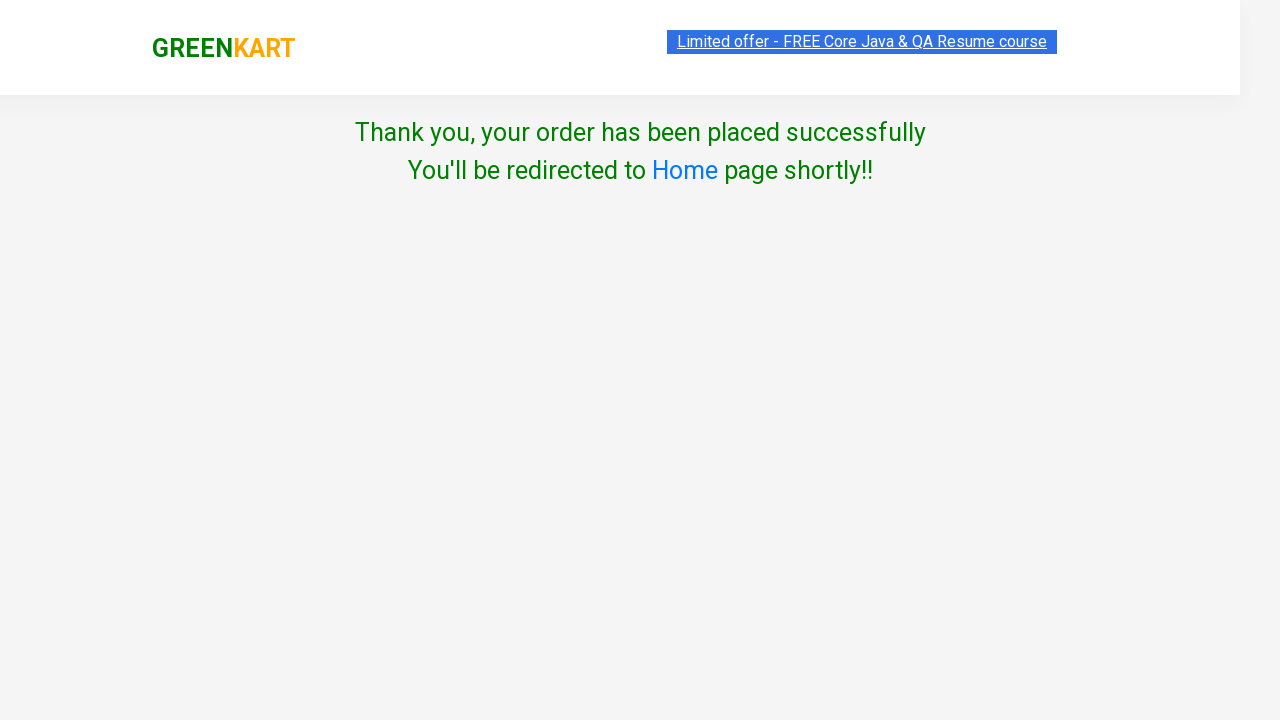

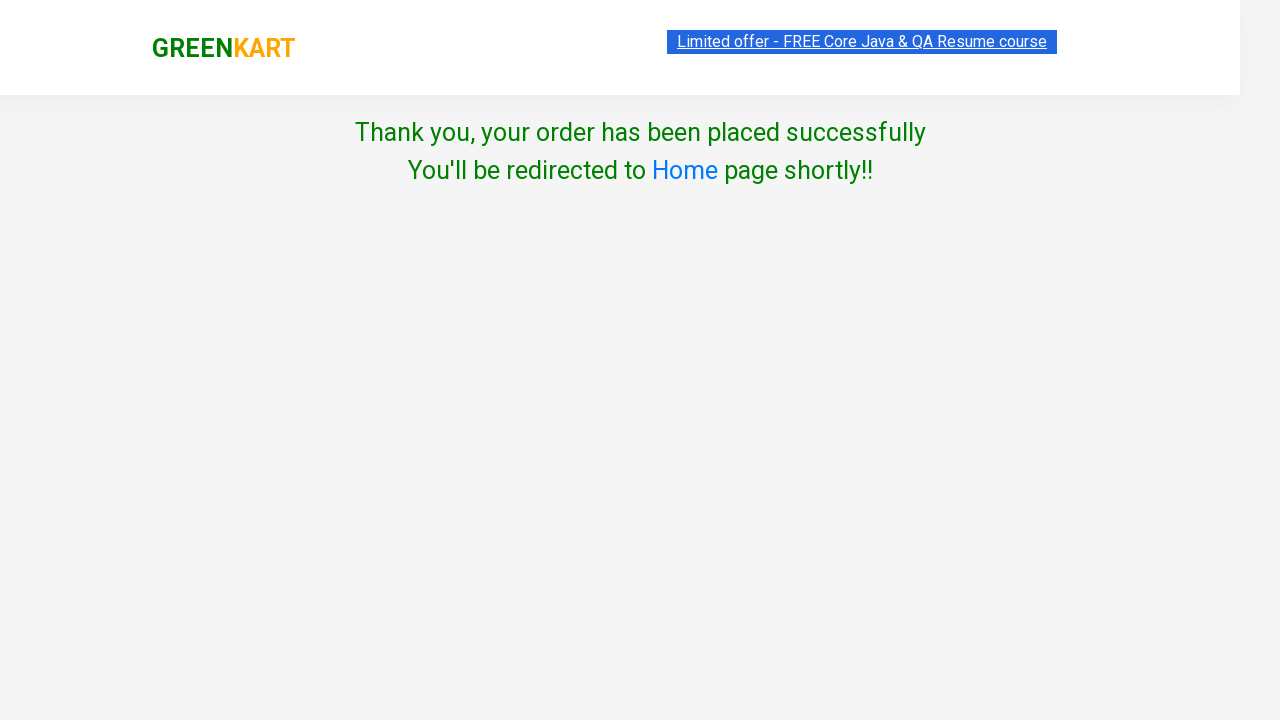